Tests the text box form on DemoQA by filling in user name, email, current address, and permanent address fields, then submitting the form and verifying output is displayed.

Starting URL: https://demoqa.com/text-box

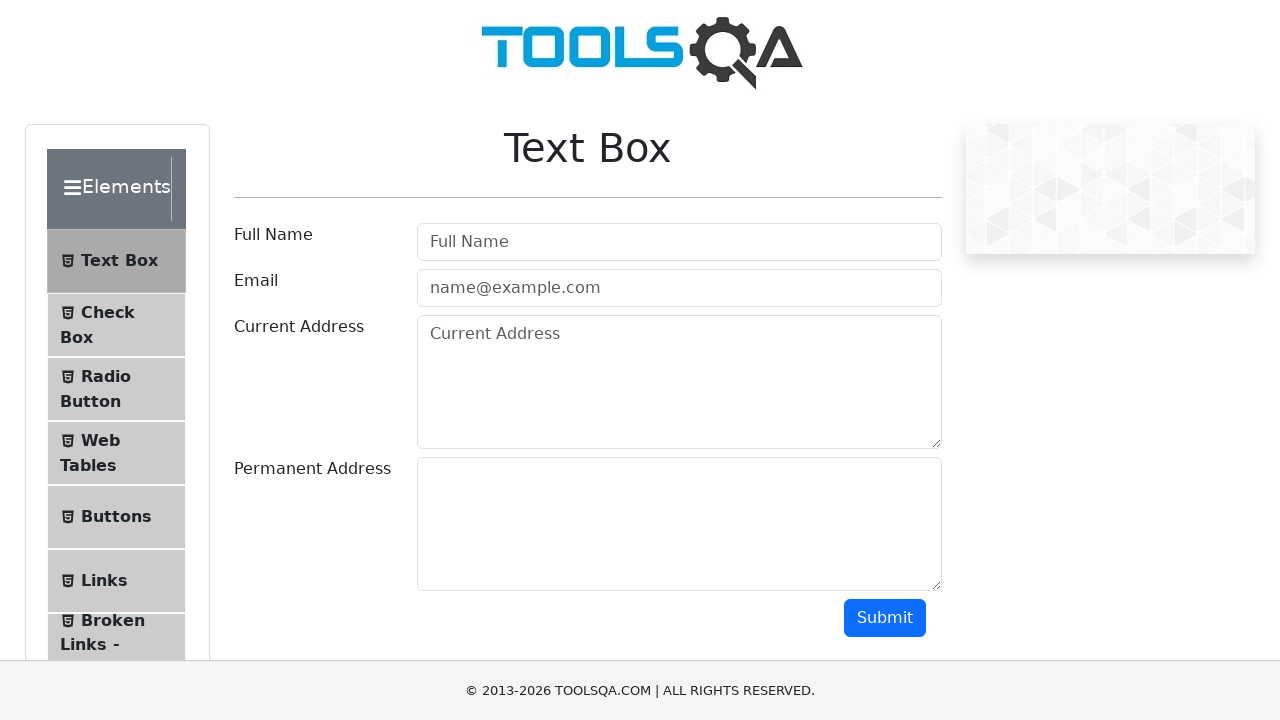

Filled user name field with 'Nam' on //*[@id='userName']
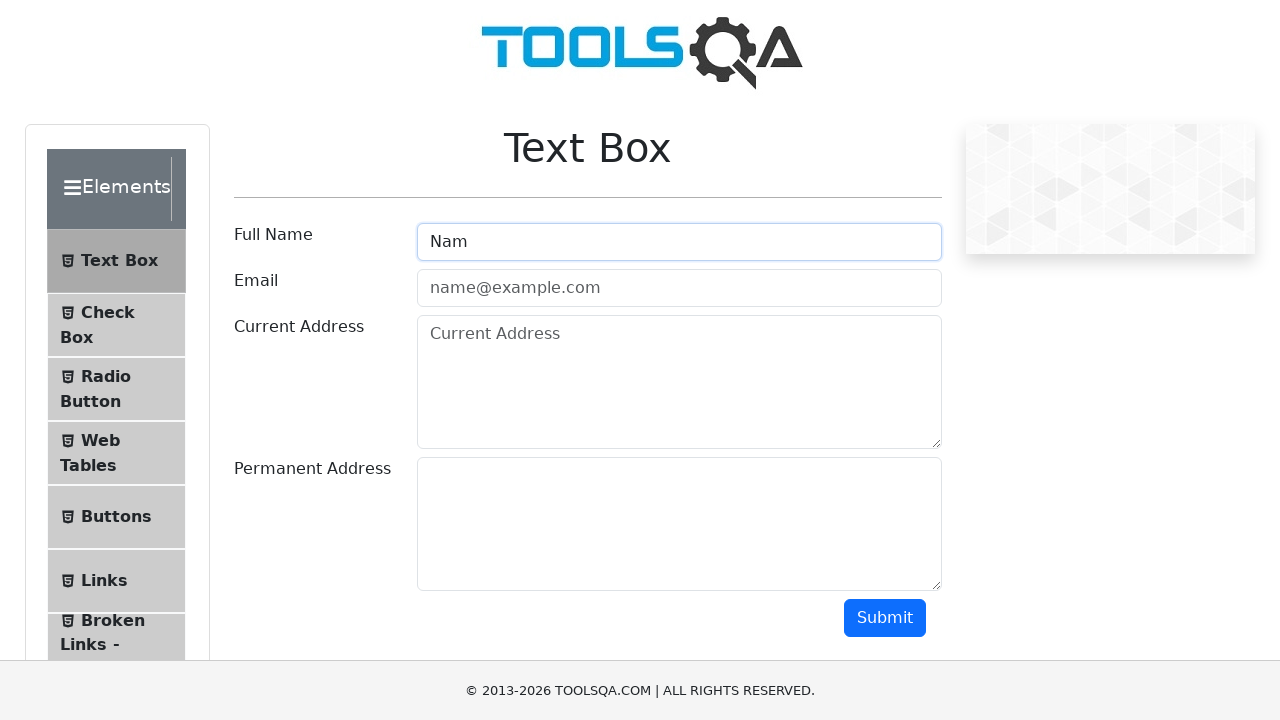

Filled user email field with 'nhnam@gmail.com' on //*[@id='userEmail']
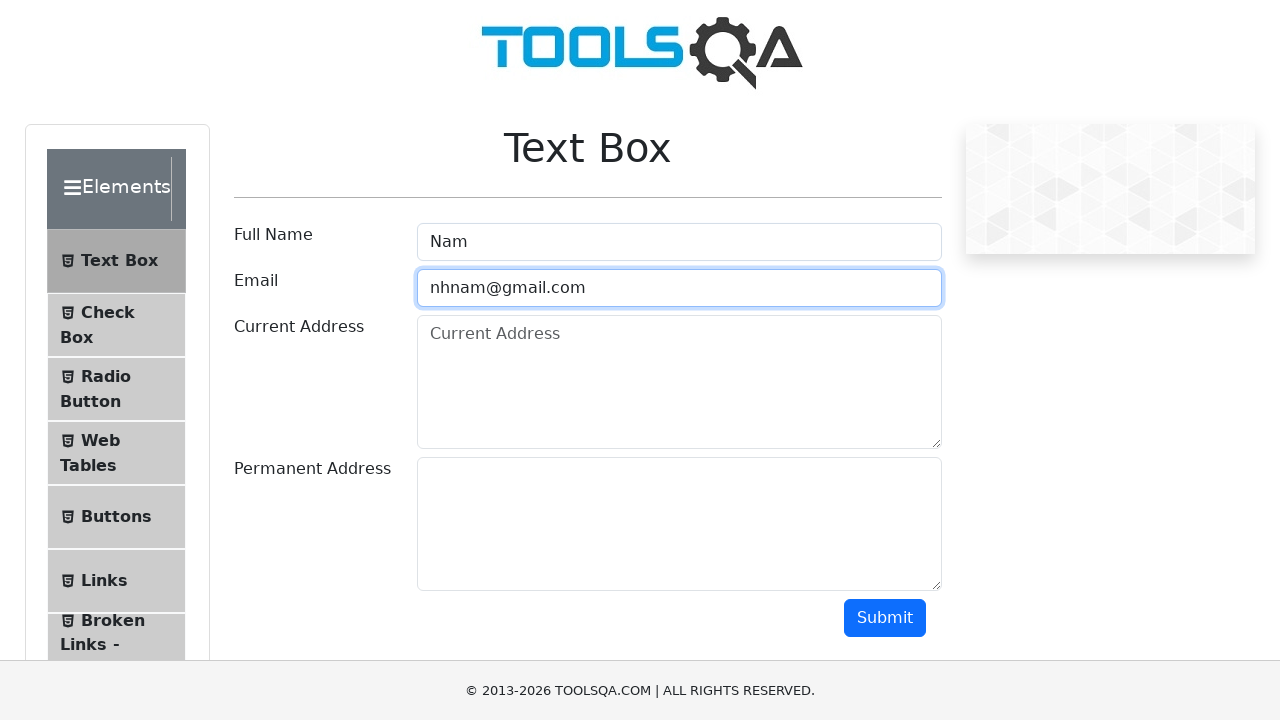

Filled current address field with 'Ha Noi' on //*[@id='currentAddress']
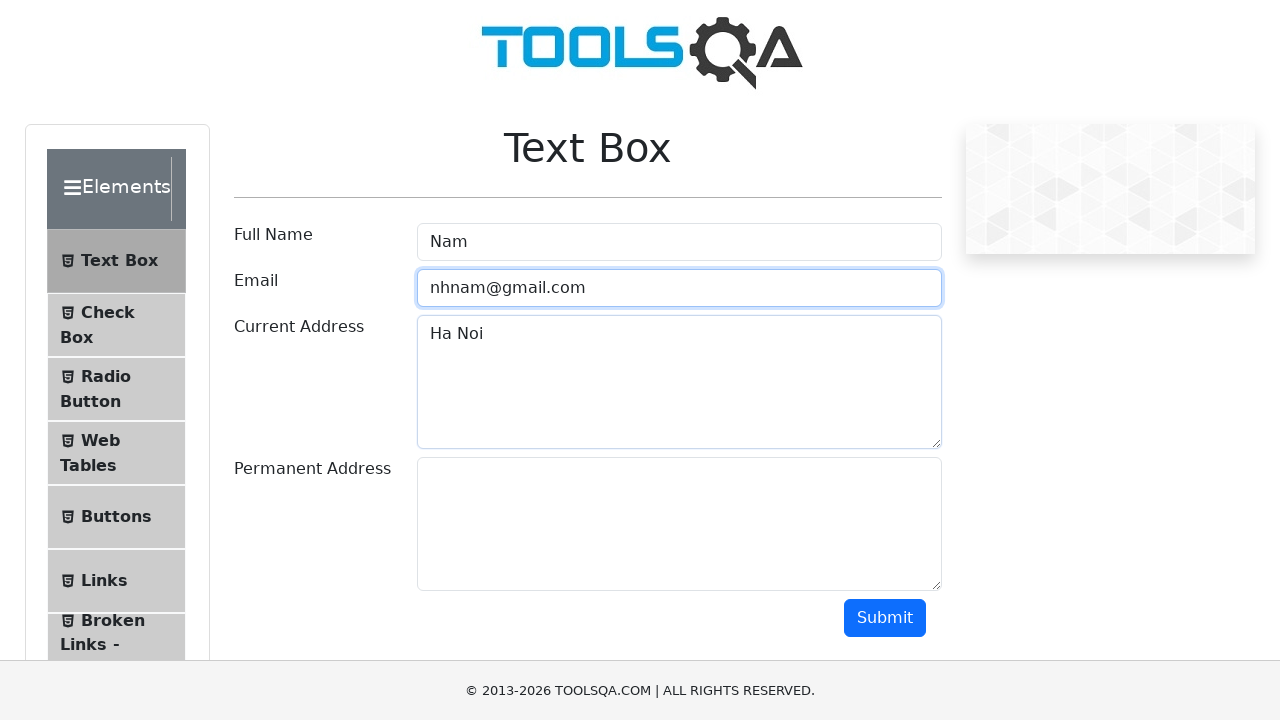

Filled permanent address field with 'Ha Noi' on //*[@id='permanentAddress']
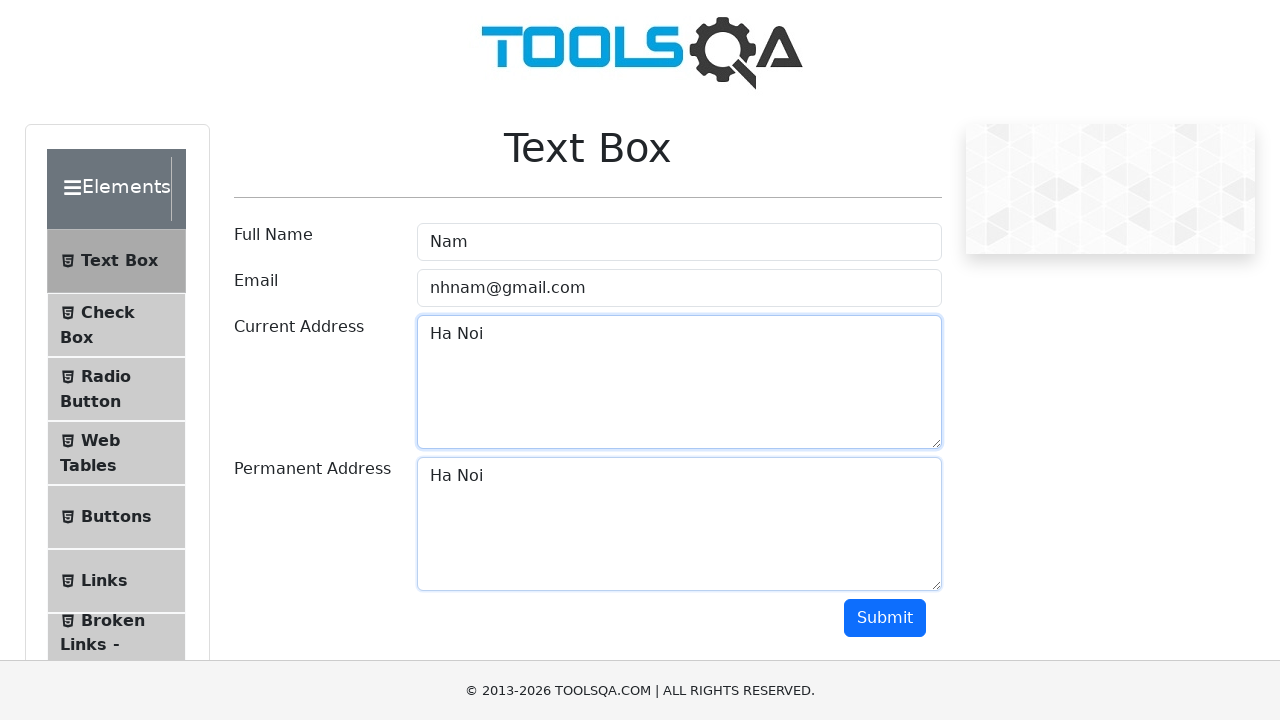

Clicked submit button to submit the form at (885, 618) on xpath=//*[@id='submit']
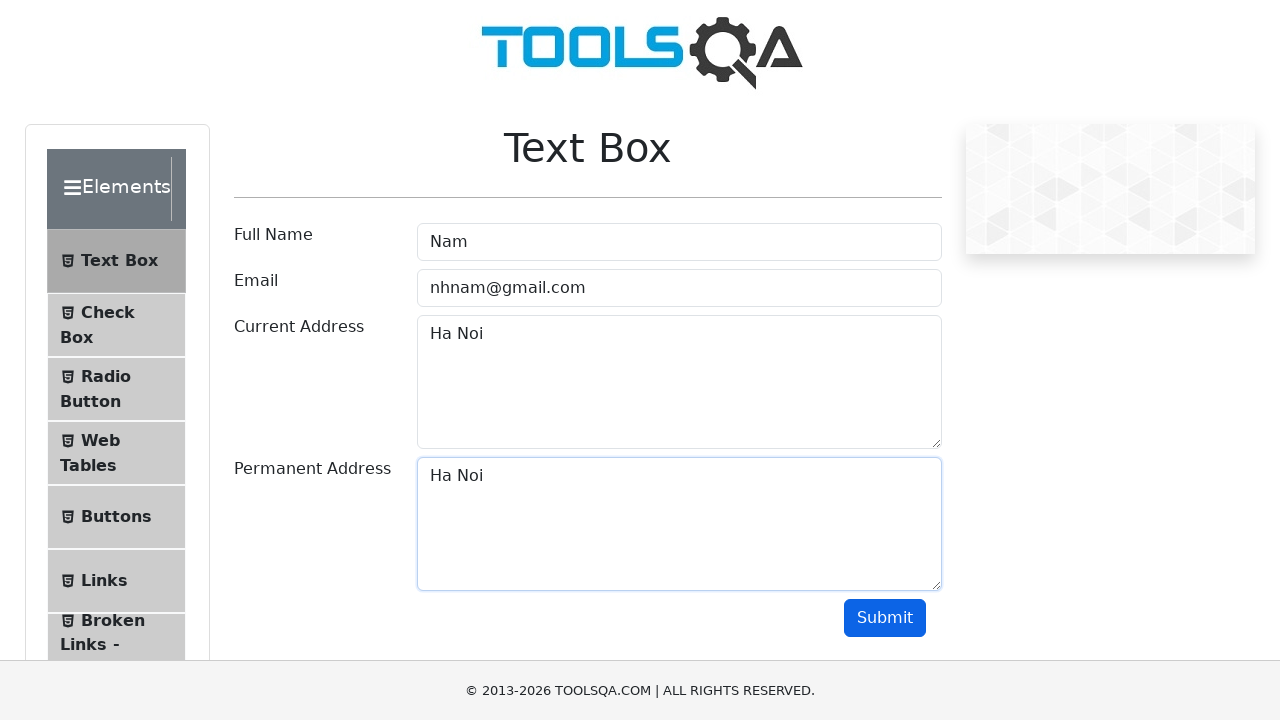

Form output section loaded and displayed
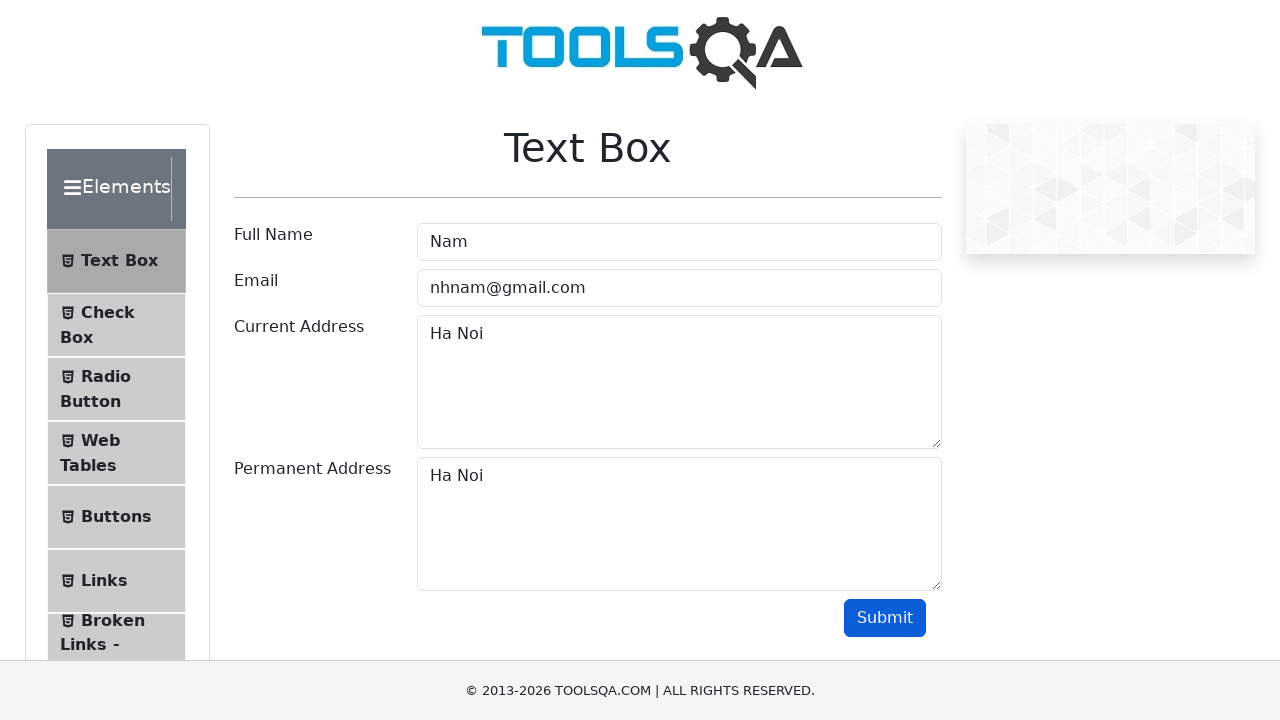

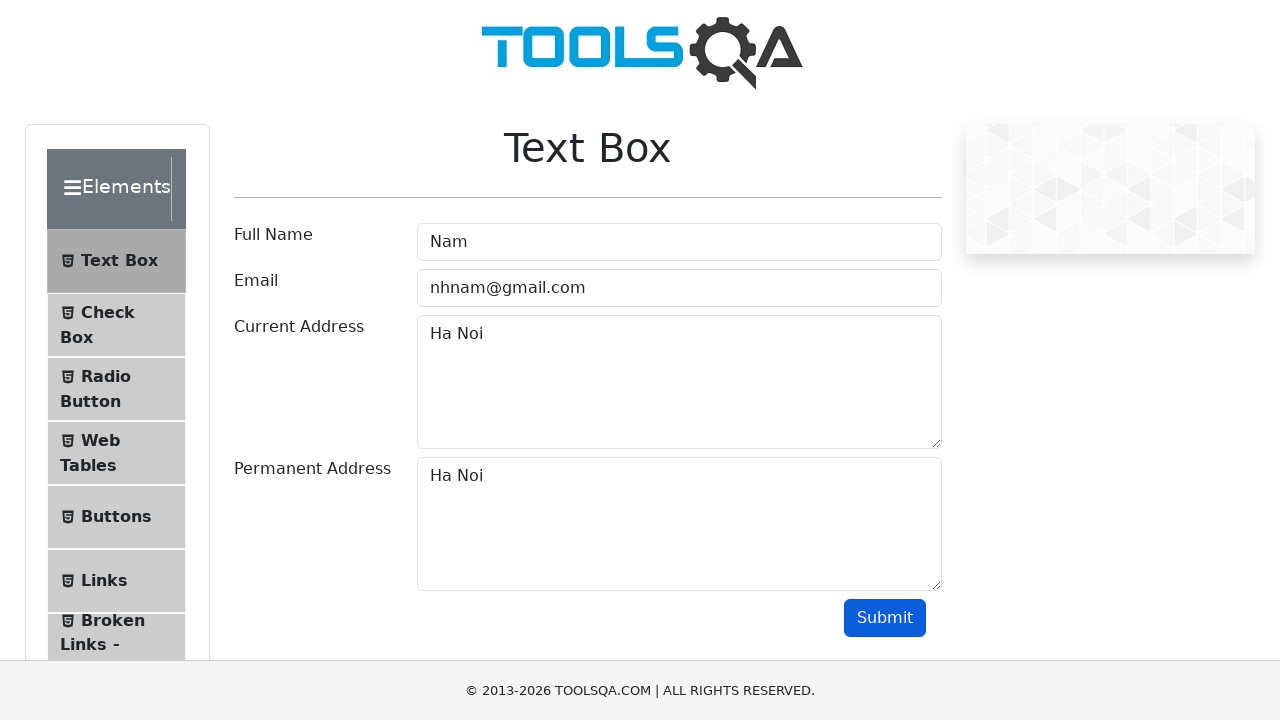